Tests table parsing functionality by navigating to W3Schools HTML tables page and searching for a specific contact name within a table column.

Starting URL: https://www.w3schools.com/html/html_tables.asp

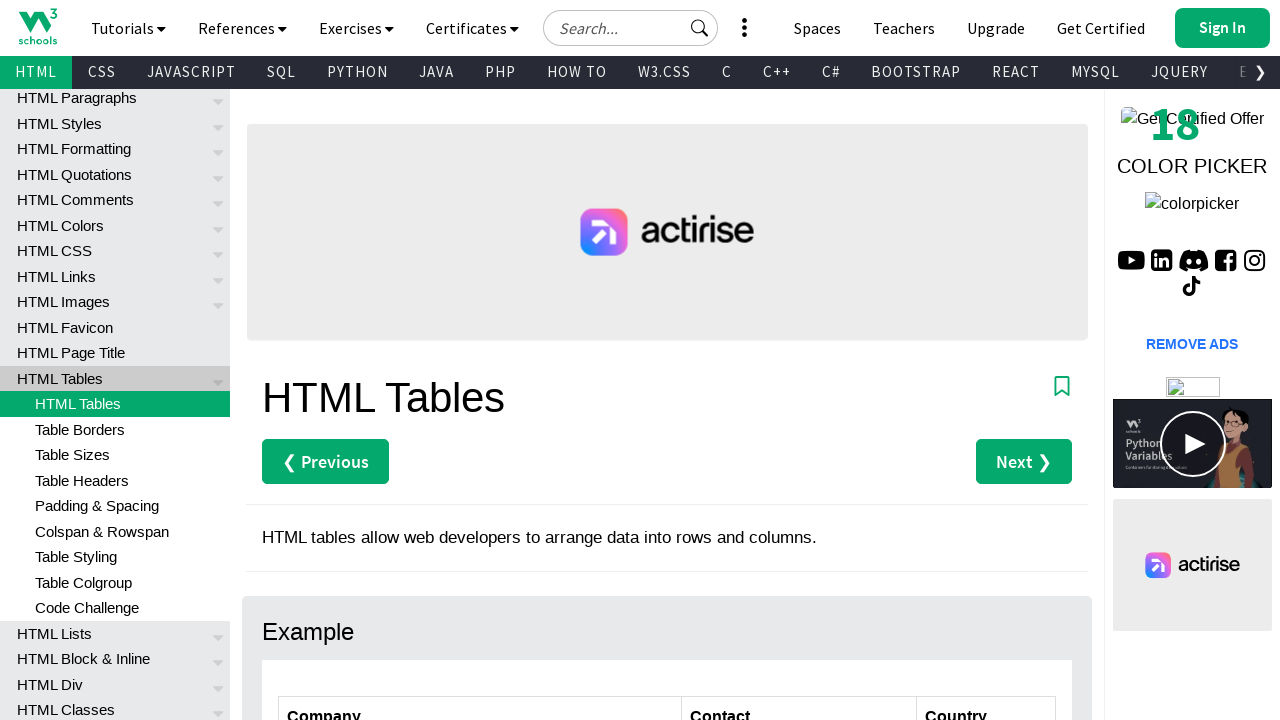

Waited for customers table to load
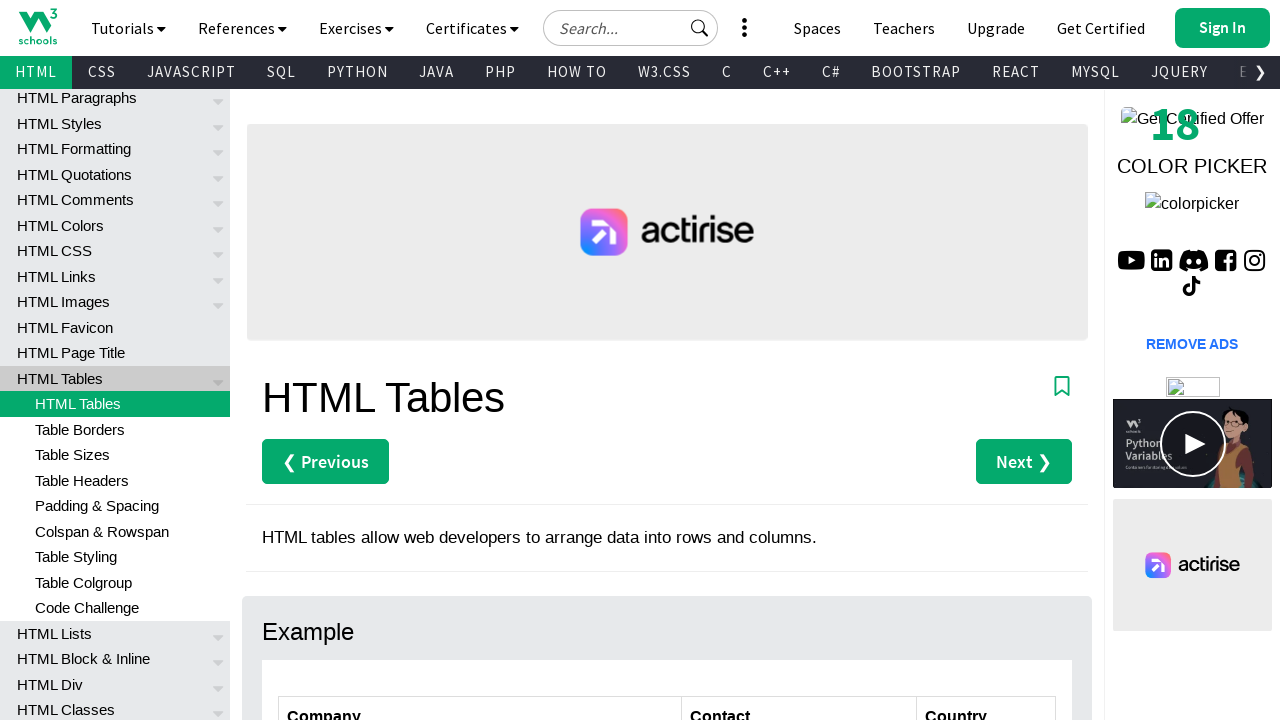

Located the customers table
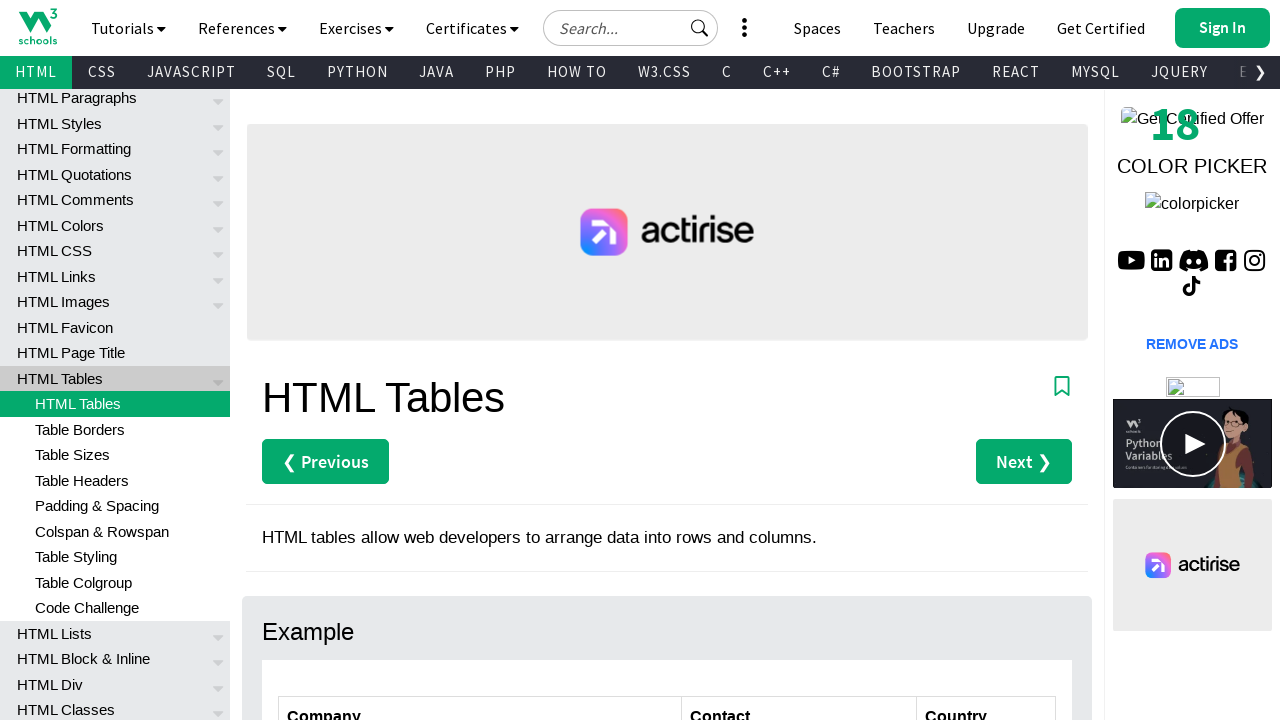

Located table headers
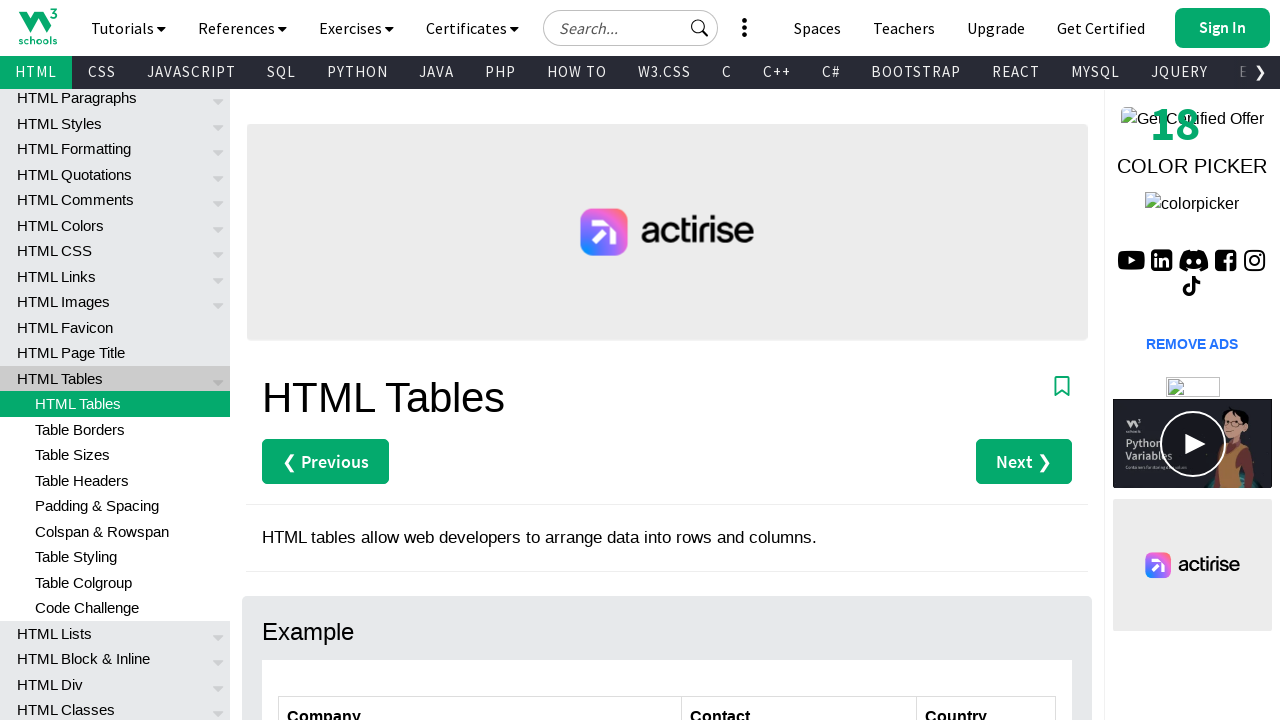

Verified table header element exists
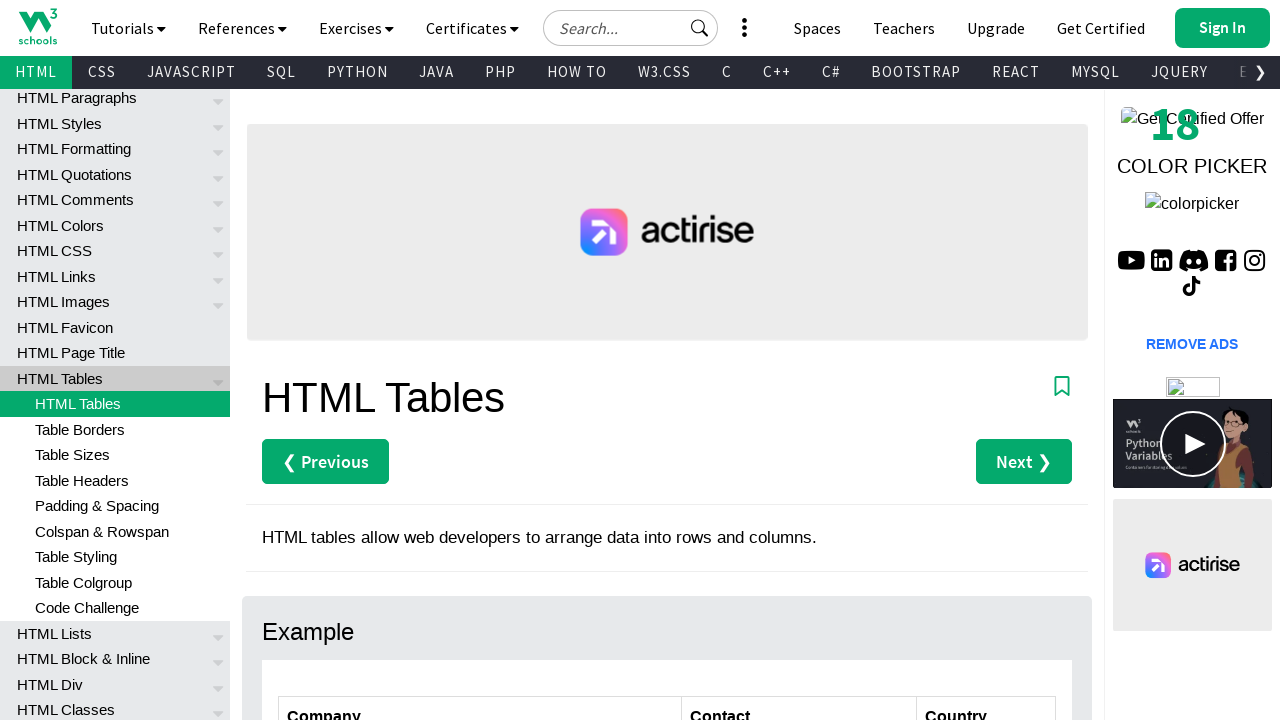

Verified table rows are present
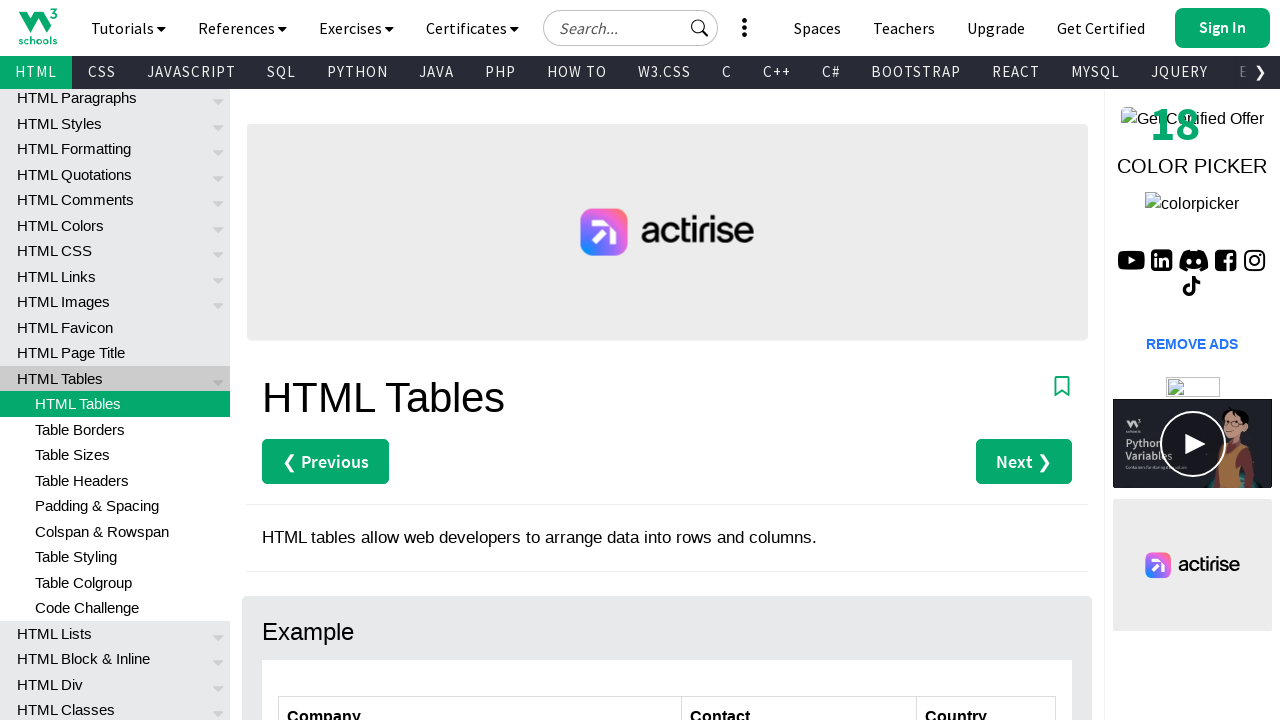

Scrolled table into view if needed
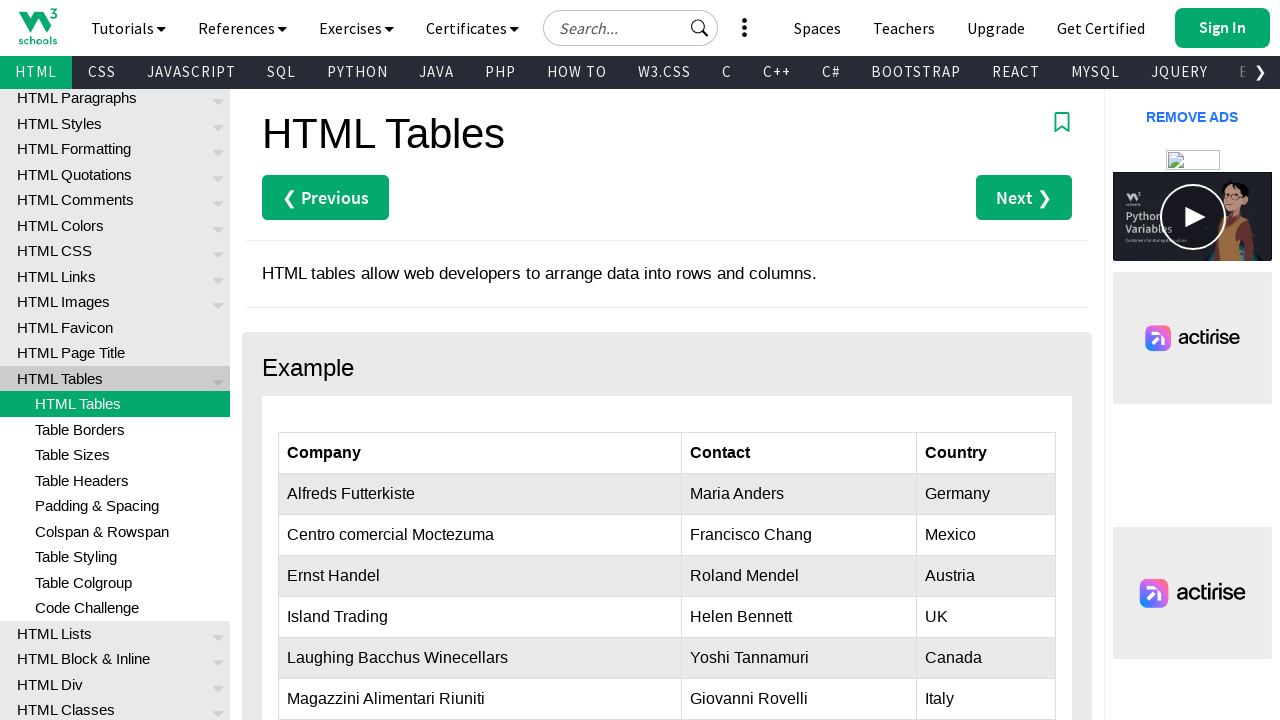

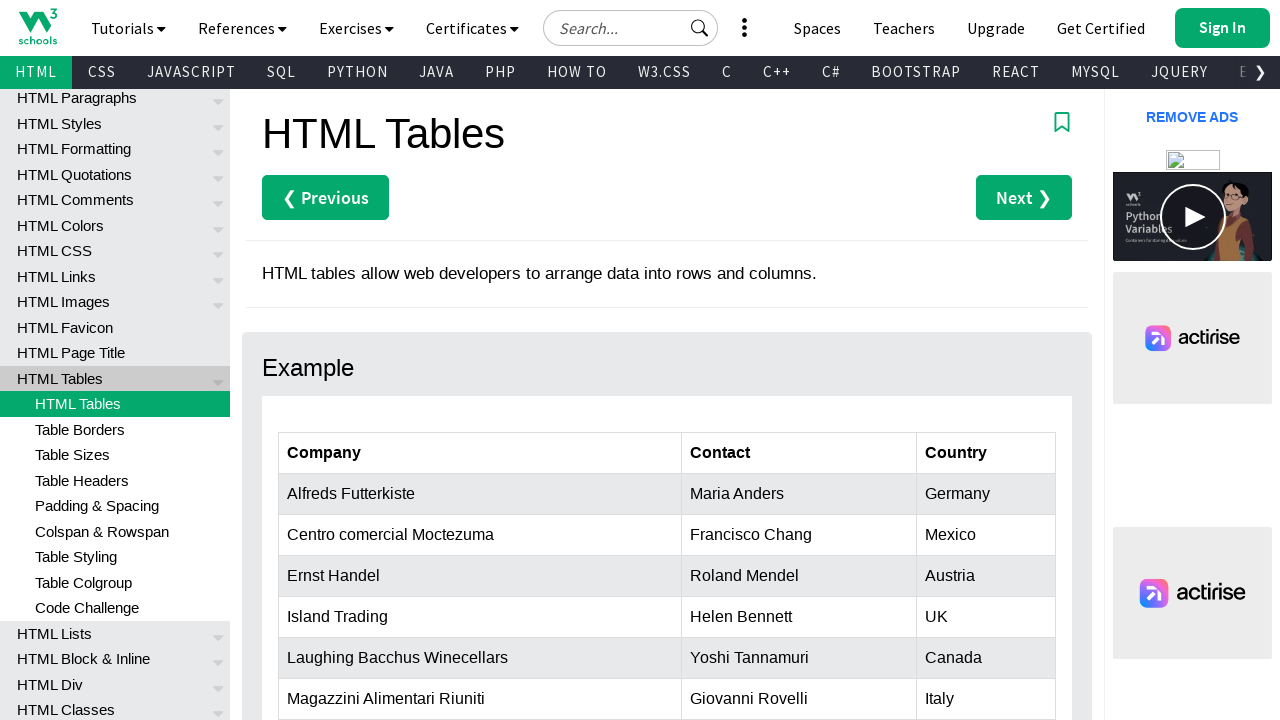